Tests dropdown selection functionality by selecting options using different methods (by index, value, and visible text)

Starting URL: https://rahulshettyacademy.com/AutomationPractice/

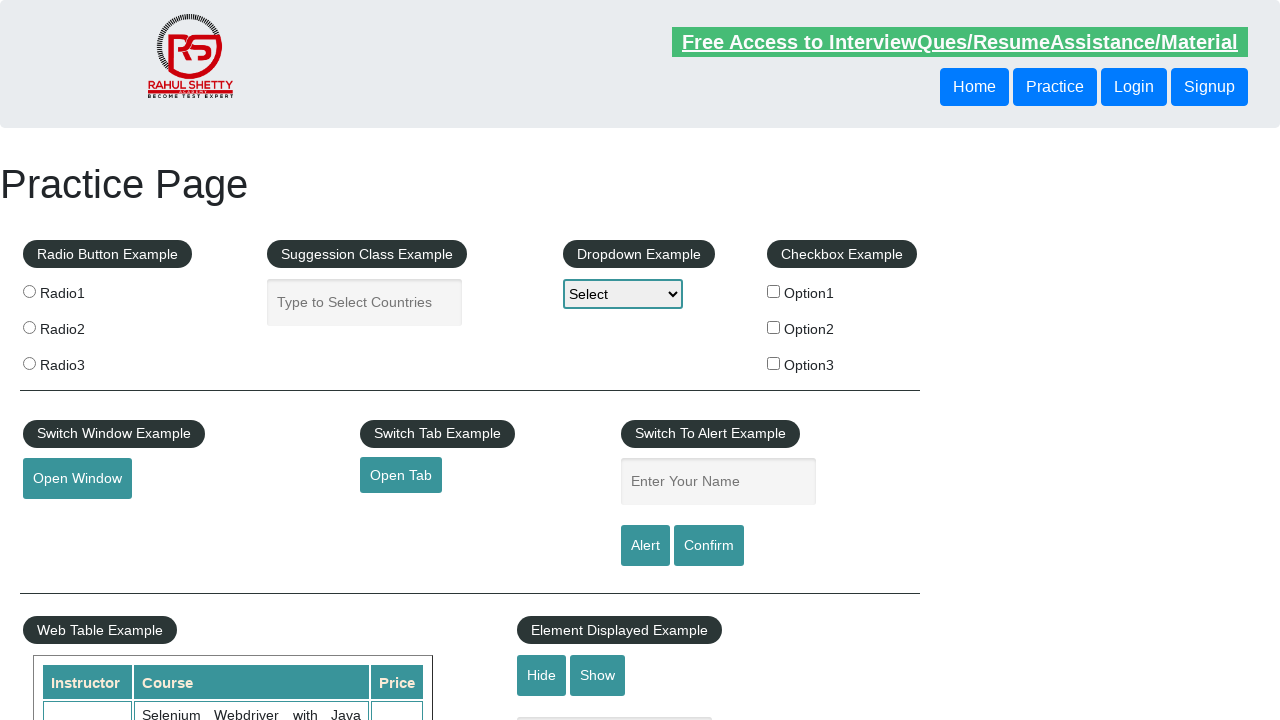

Located dropdown element with id 'dropdown-class-example'
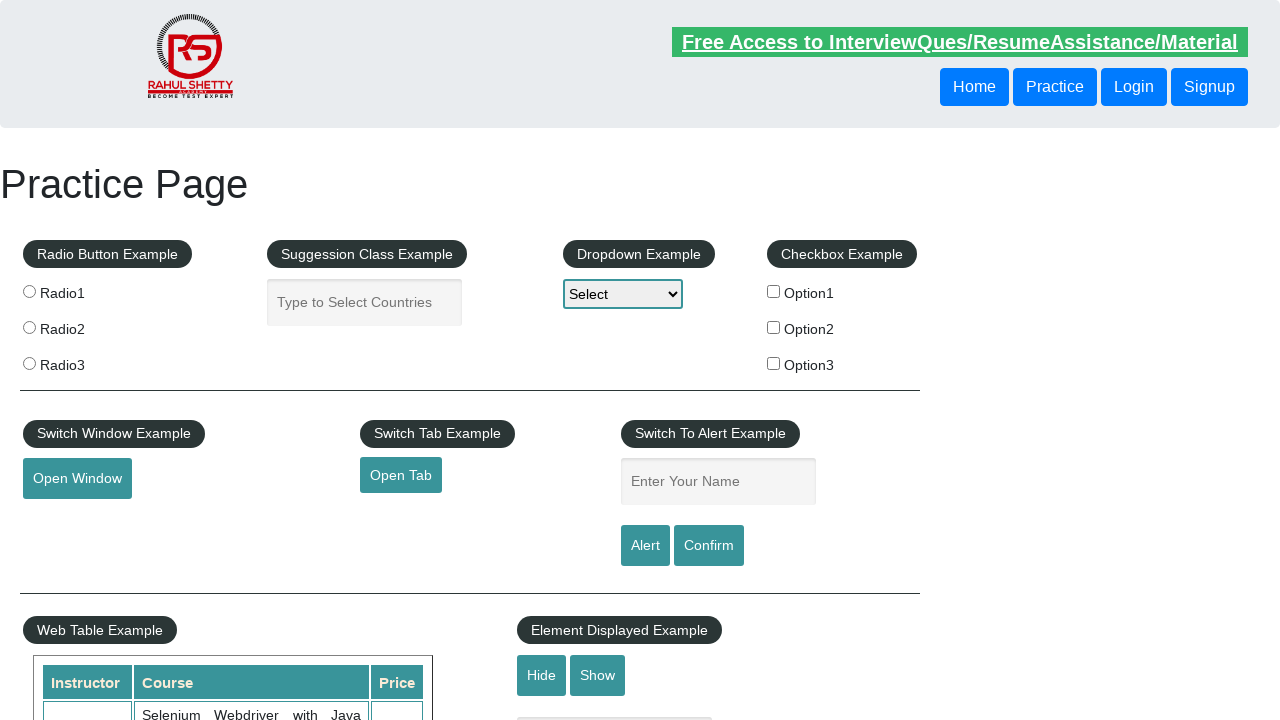

Selected dropdown option by index 1 (Option1) on #dropdown-class-example
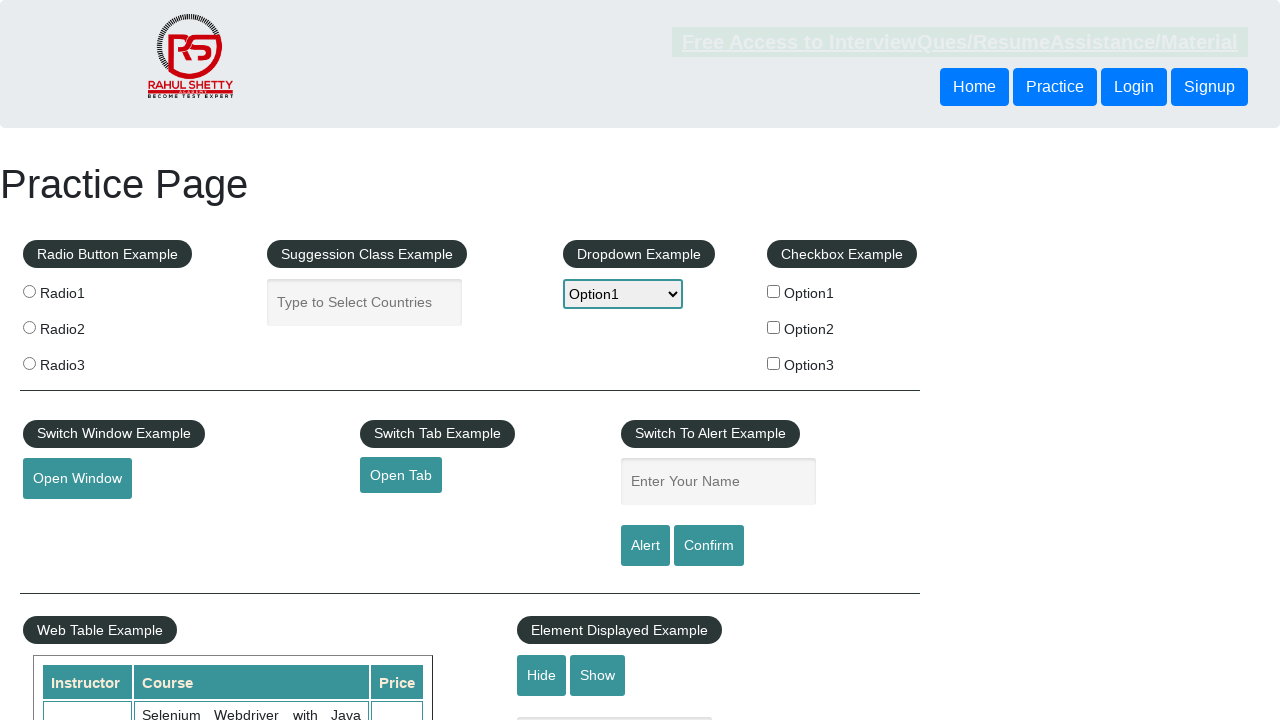

Selected dropdown option by value 'option3' (Option3) on #dropdown-class-example
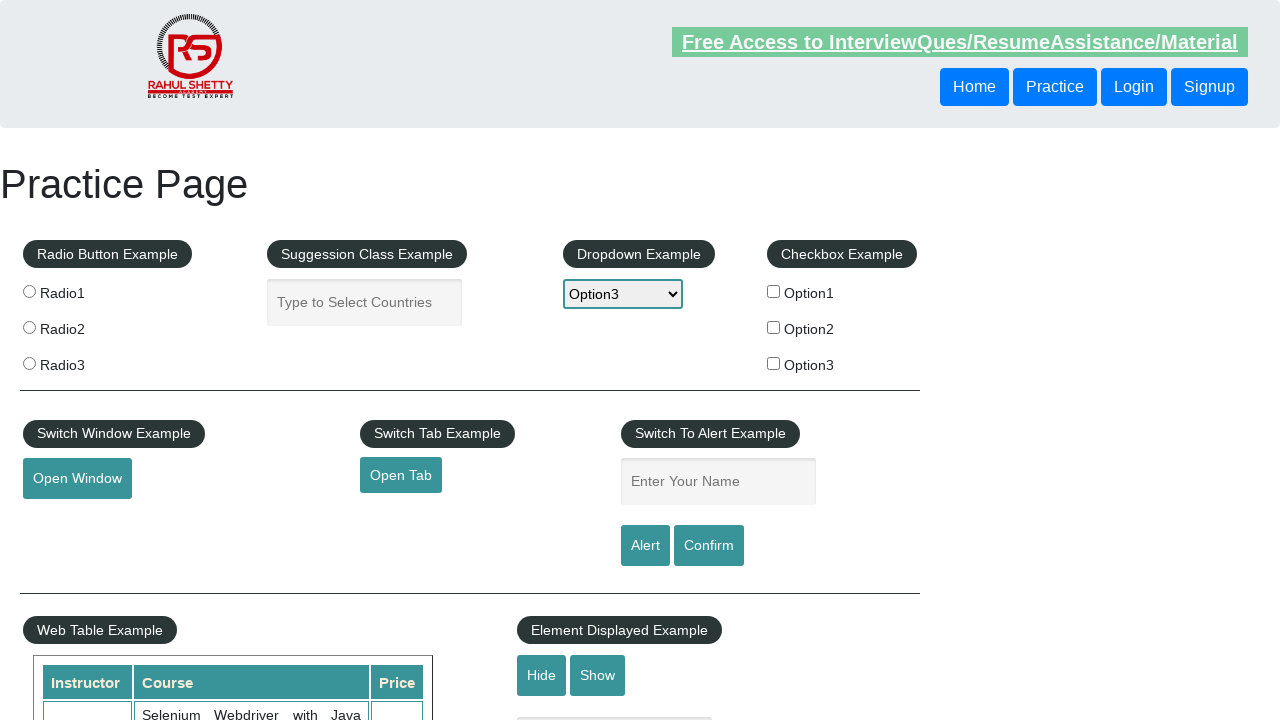

Selected dropdown option by visible text 'Option2' on #dropdown-class-example
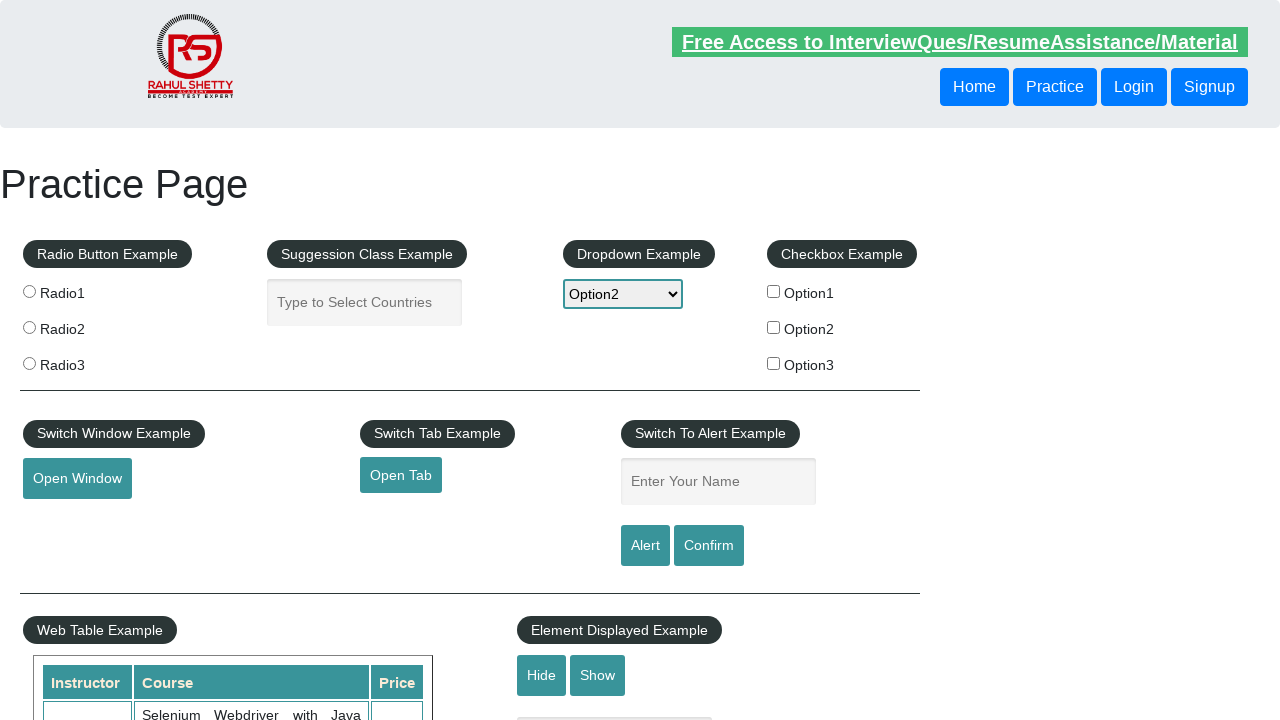

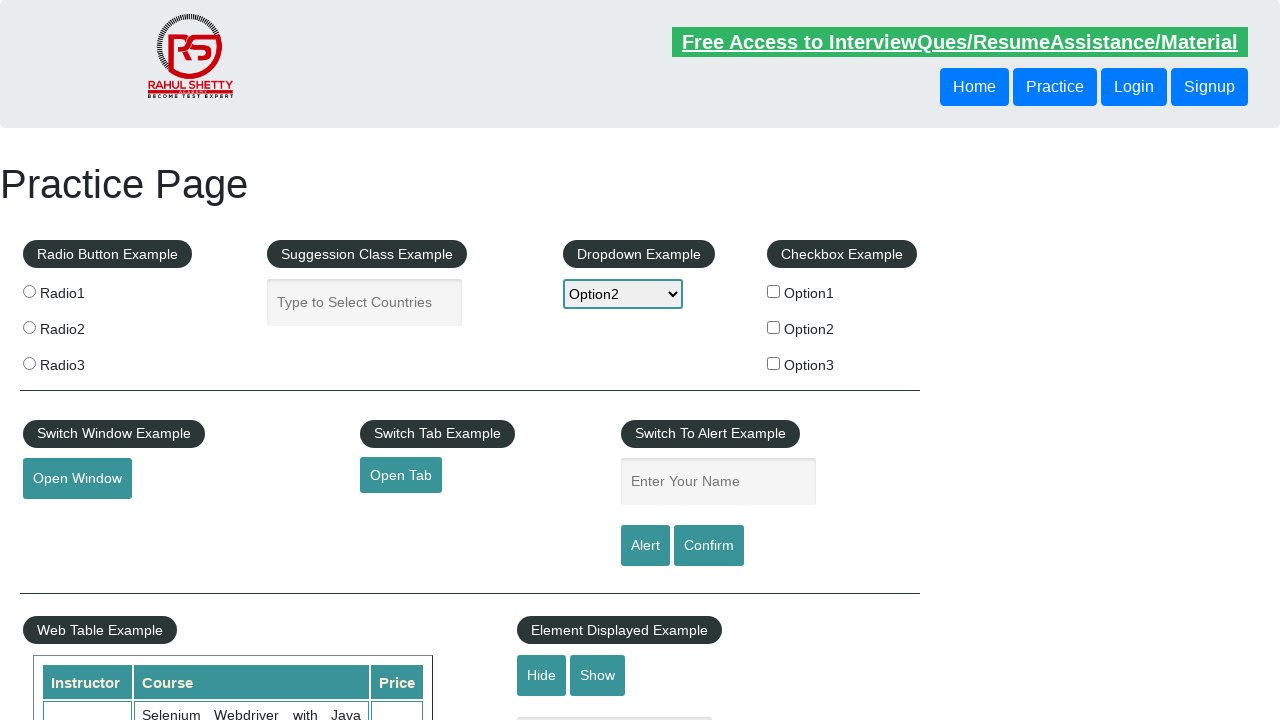